Tests a complete e-commerce shopping flow on a demo shop: verifies the page loads, adds a product to cart, updates quantity, proceeds to checkout, fills billing information, and verifies the order button is active.

Starting URL: https://demoproject.simplytest.de/

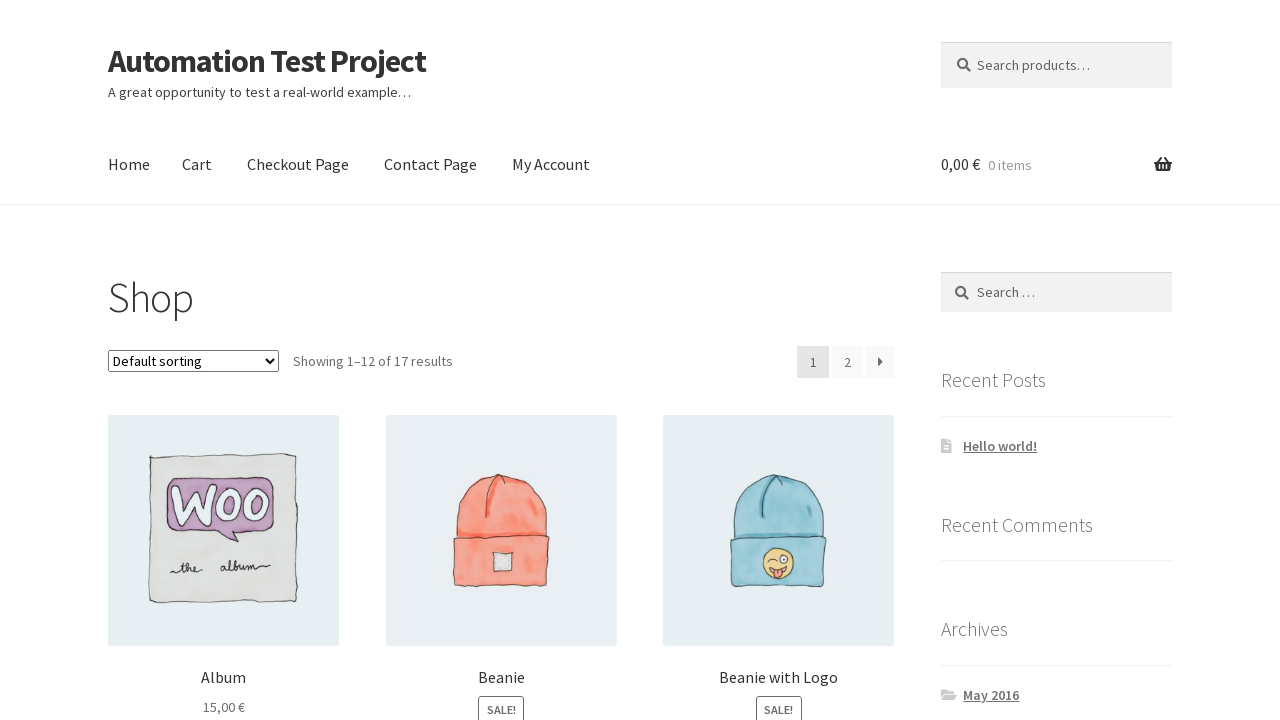

Waited for Shop heading to be visible
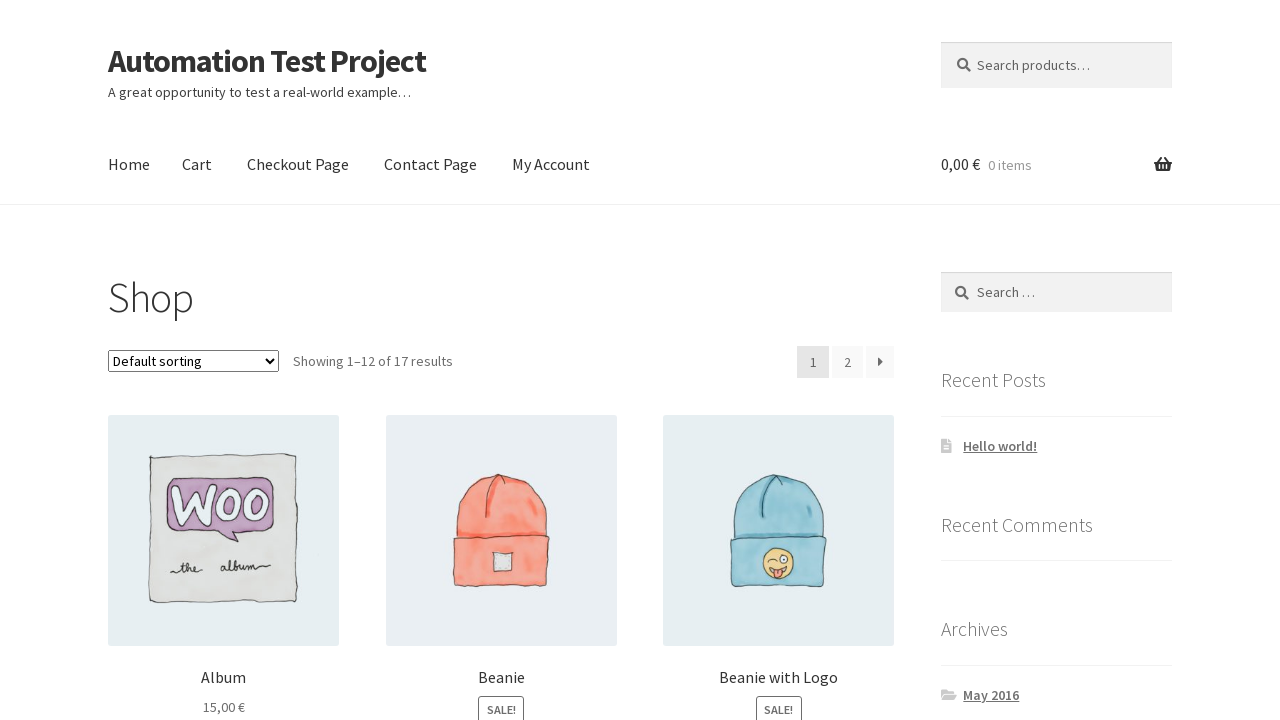

Verified Shop heading is visible
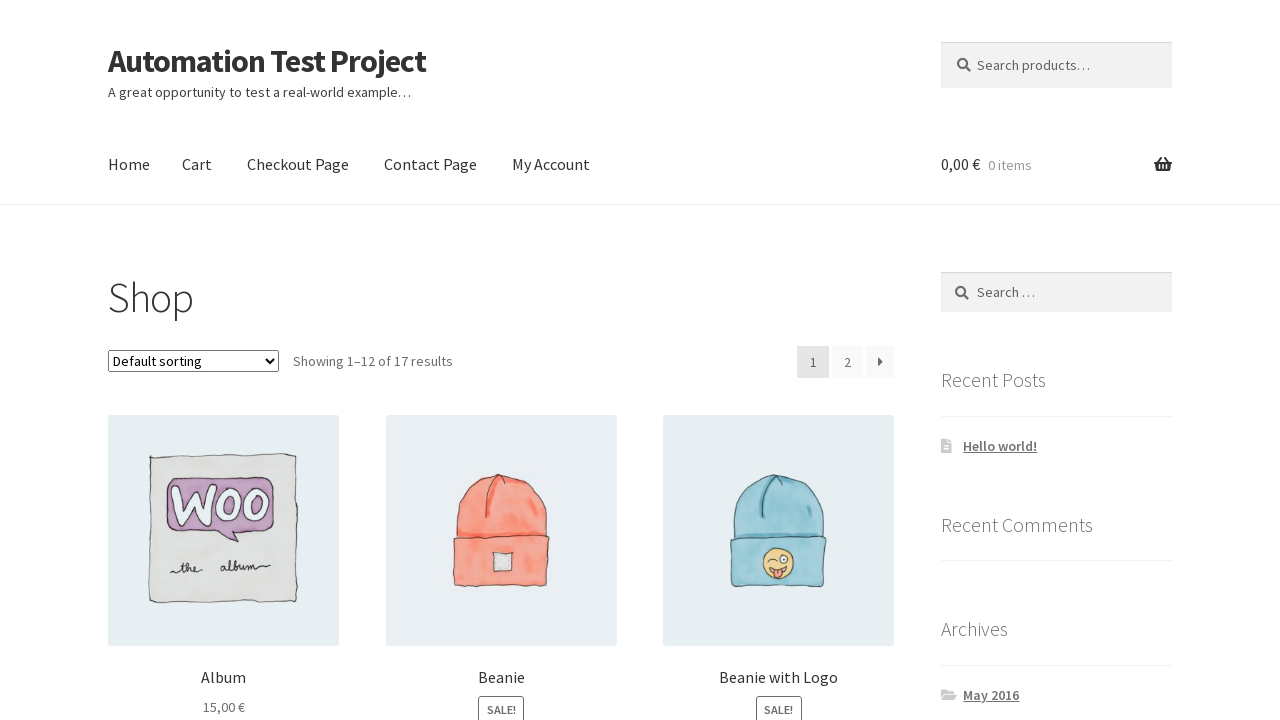

Retrieved cart amount text content
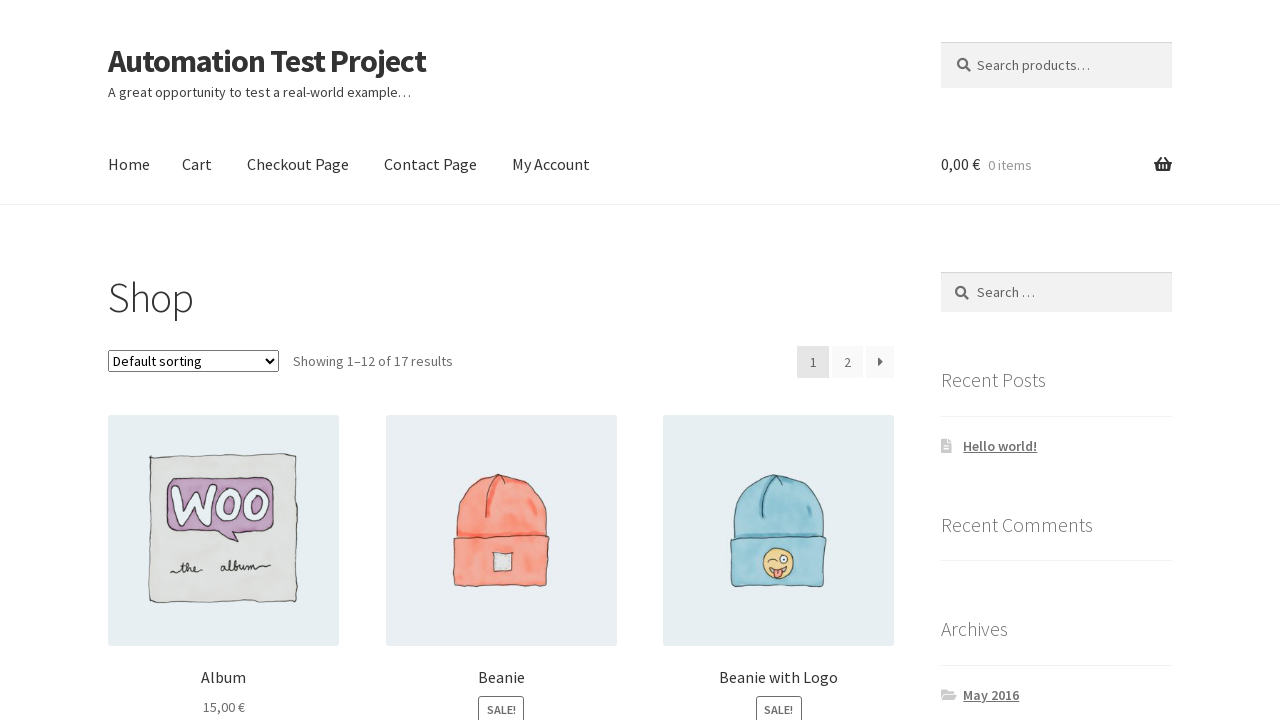

Retrieved cart count text content
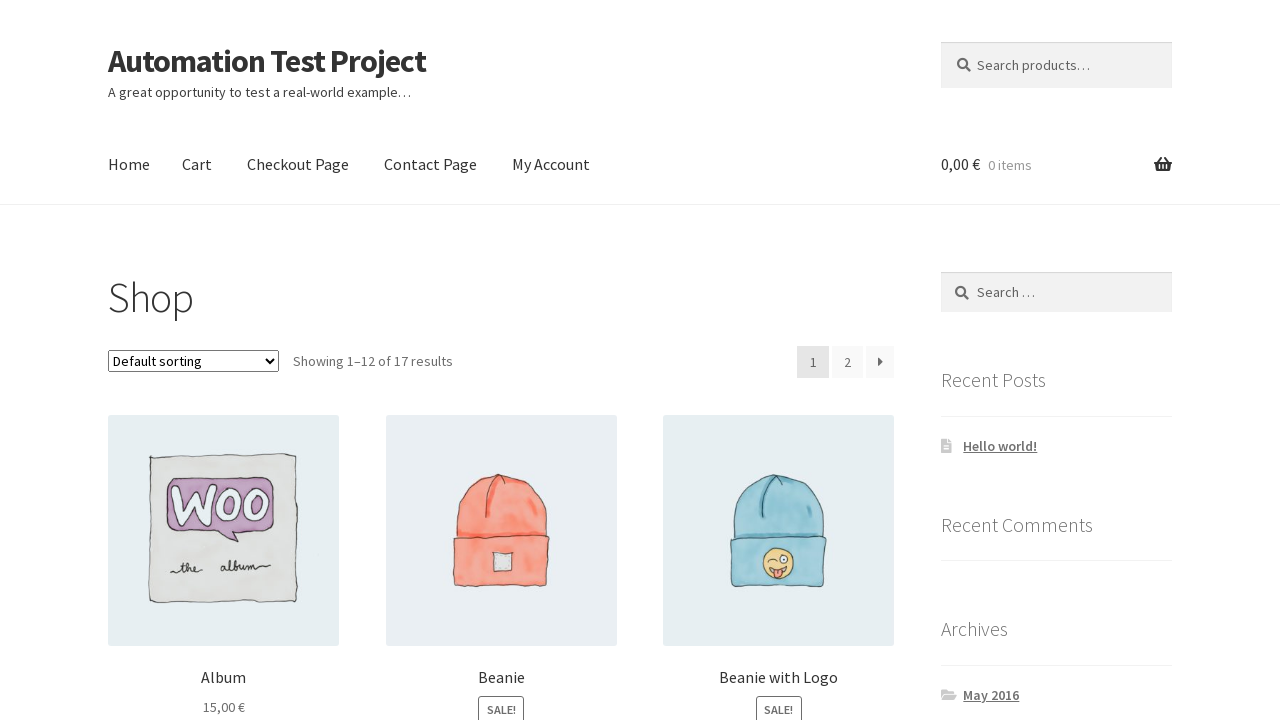

Verified cart is empty
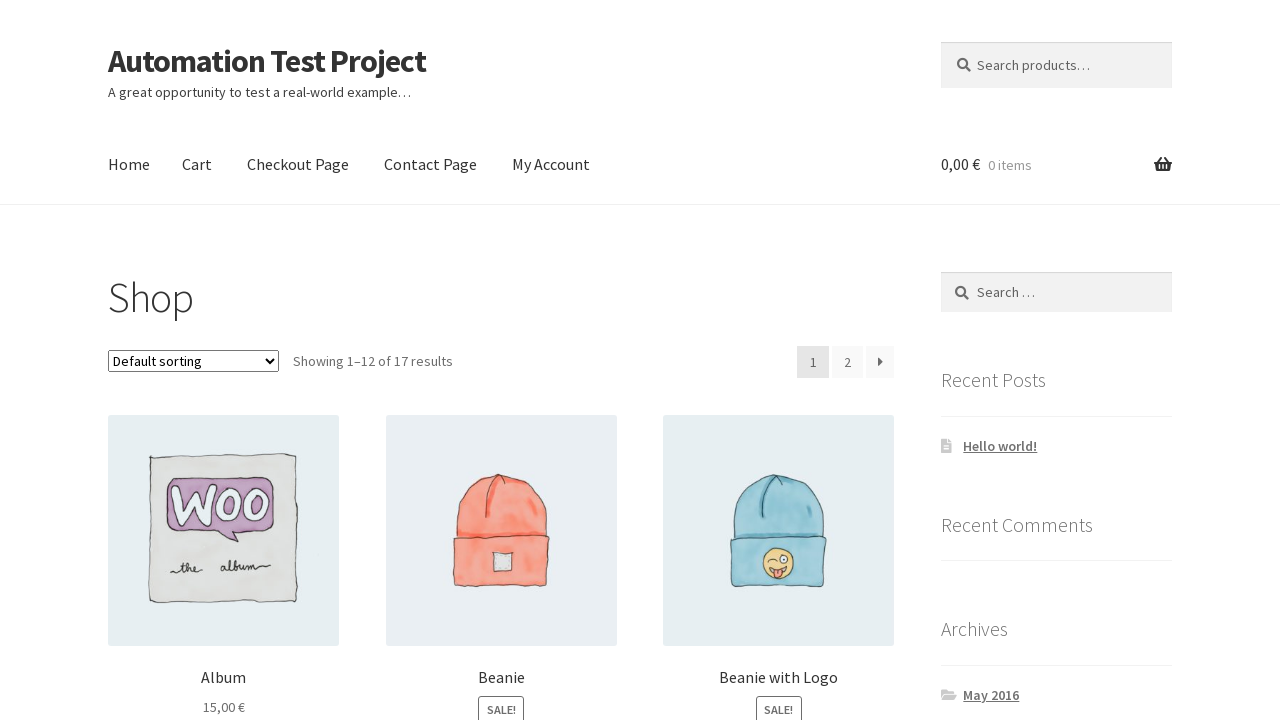

Clicked add to cart button for Album product at (224, 360) on li:has(h2:has-text('Album')) a.button
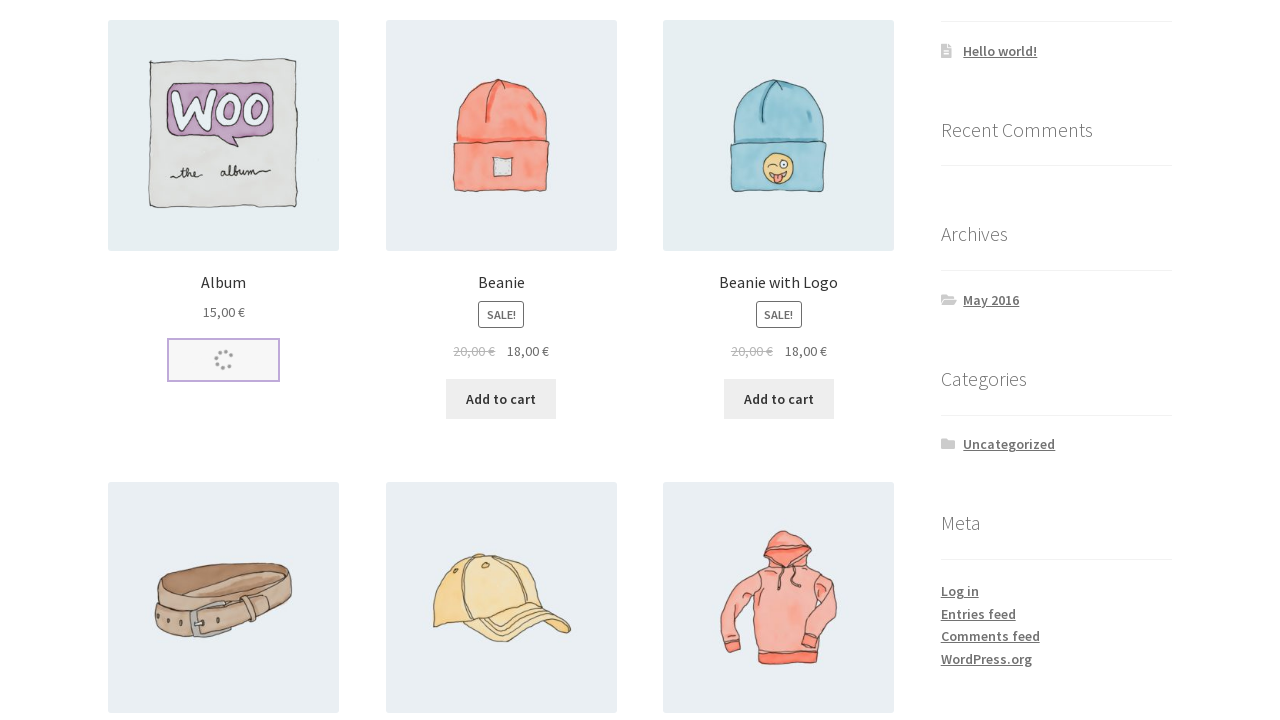

Waited 1 second for add to cart animation to complete
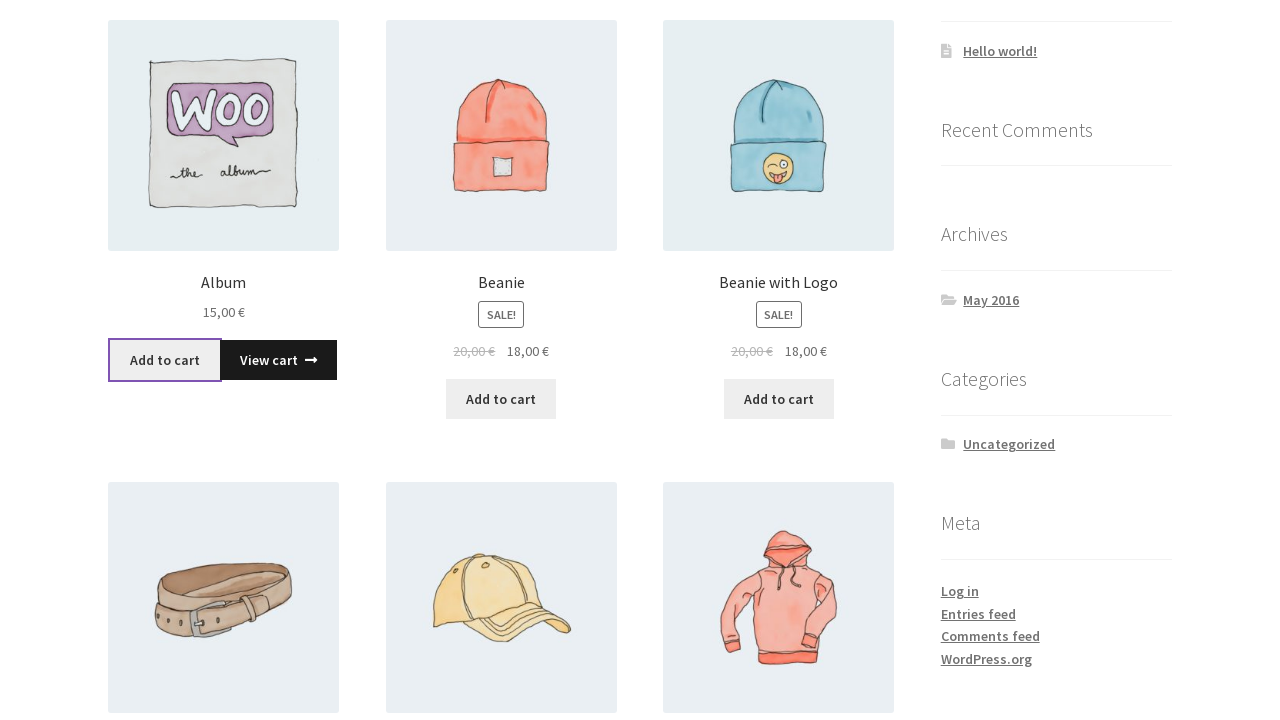

Clicked cart link to navigate to cart page at (197, 165) on a[href*='/cart/']
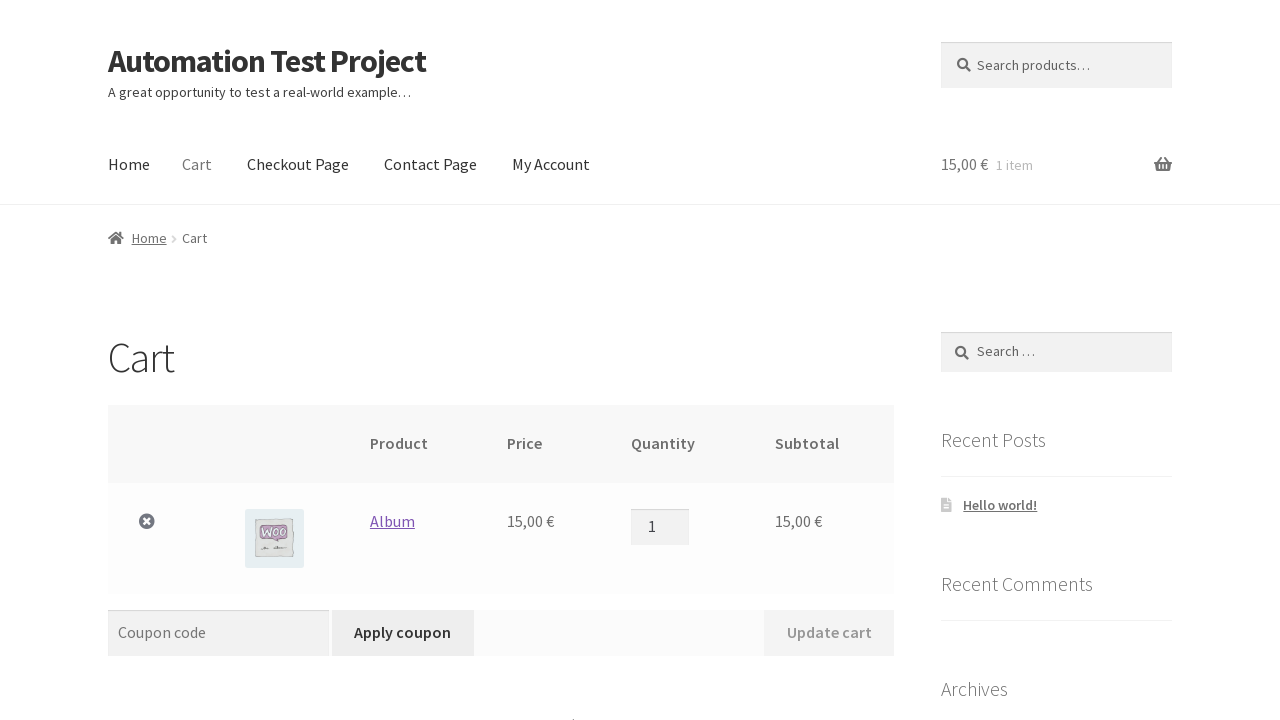

Waited for cart page to load
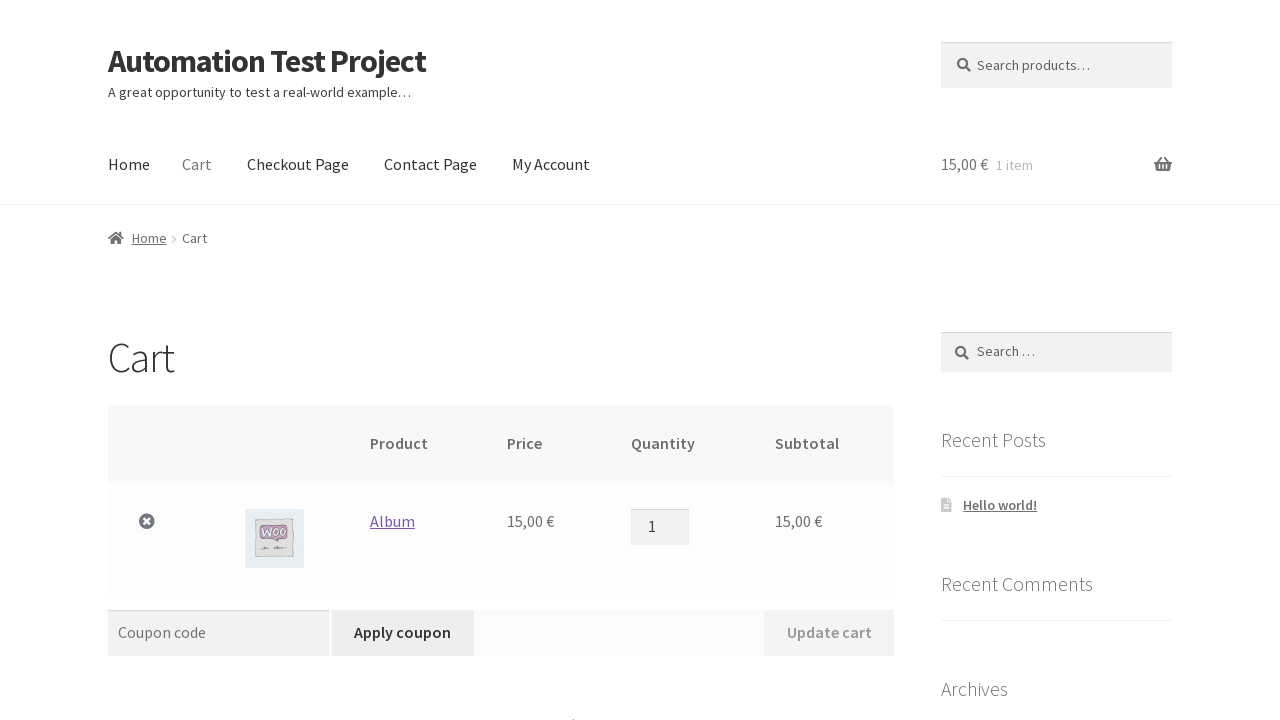

Changed product quantity to 2 on input.qty
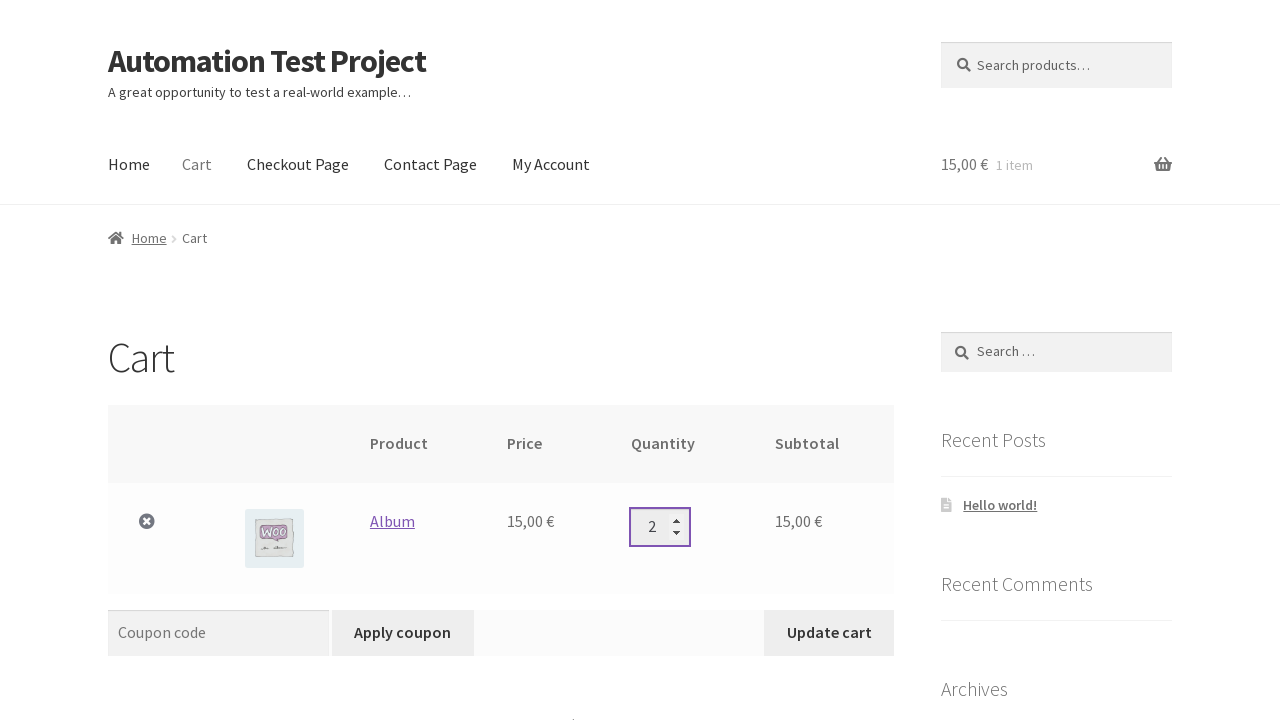

Clicked update cart button at (829, 633) on button[name='update_cart']
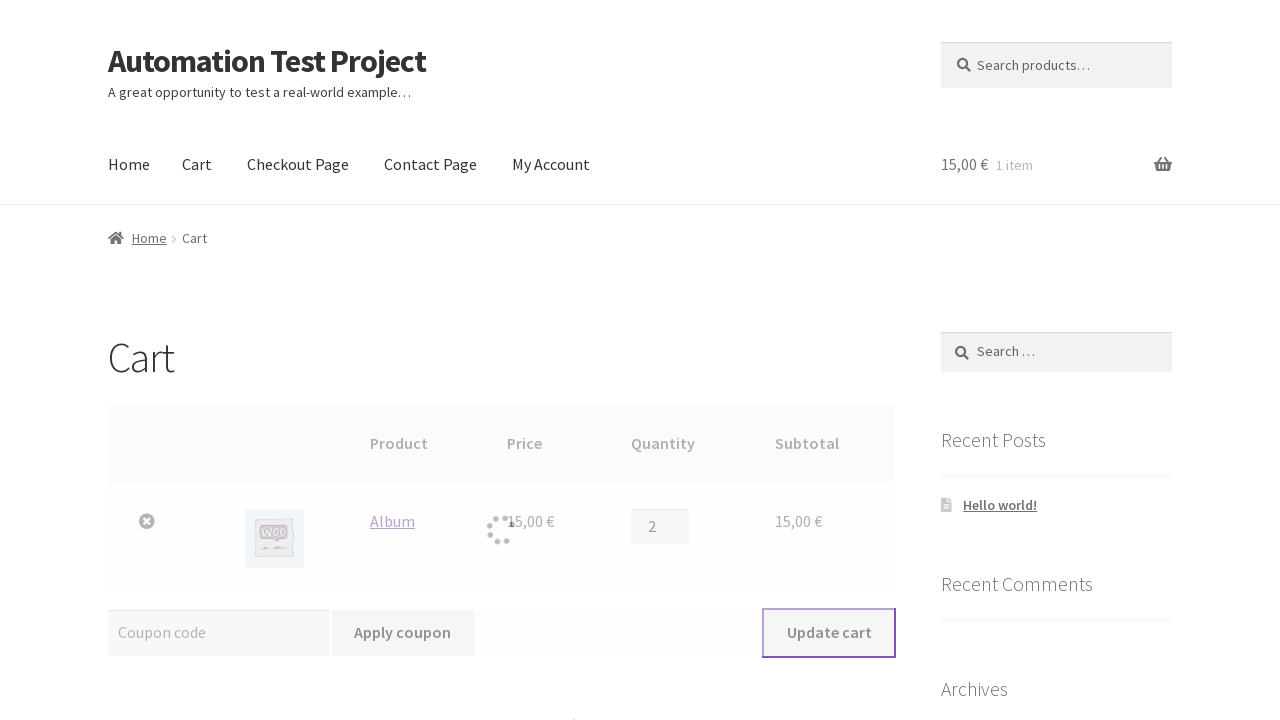

Waited 1 second for cart update to process
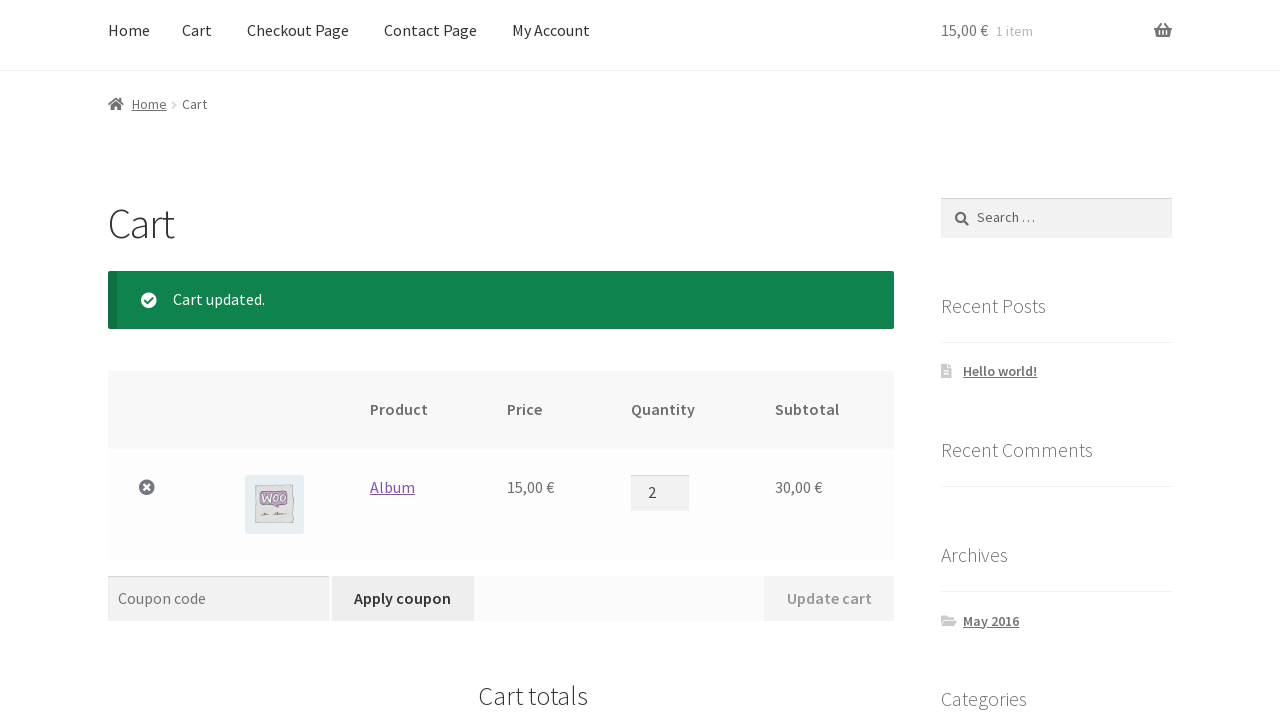

Clicked checkout button to proceed to checkout at (686, 309) on .checkout-button
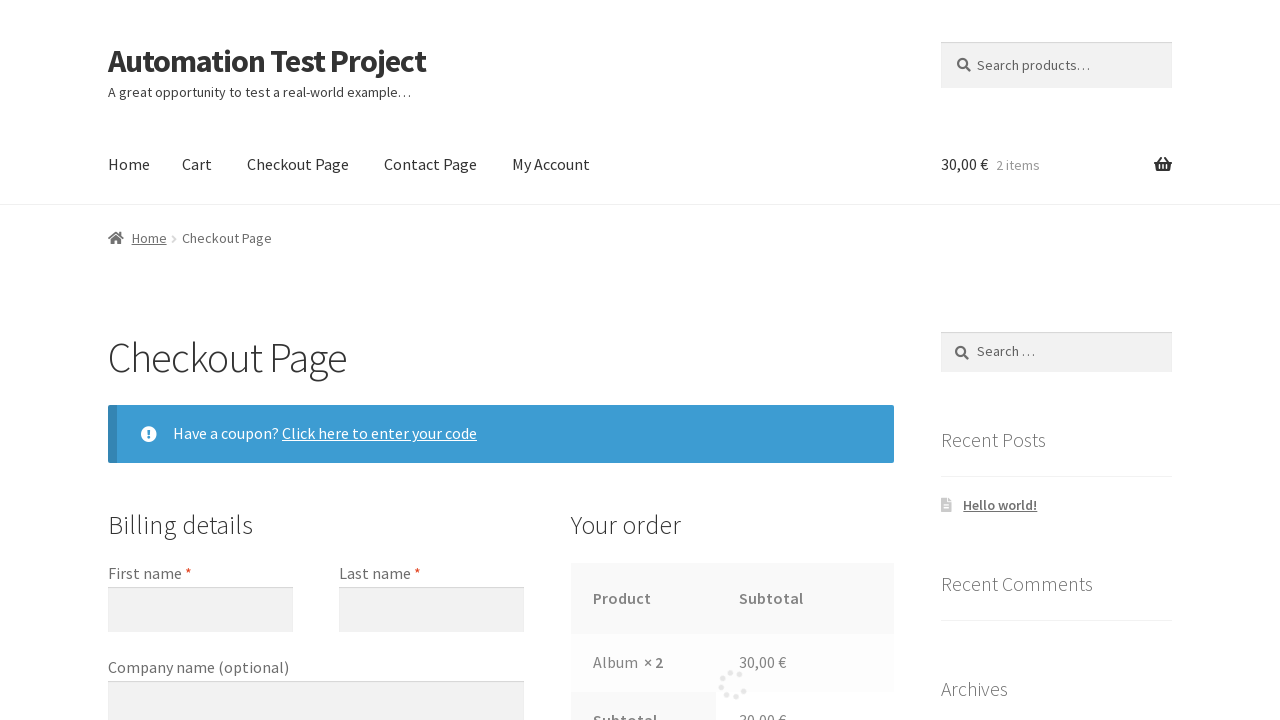

Waited for checkout page to load
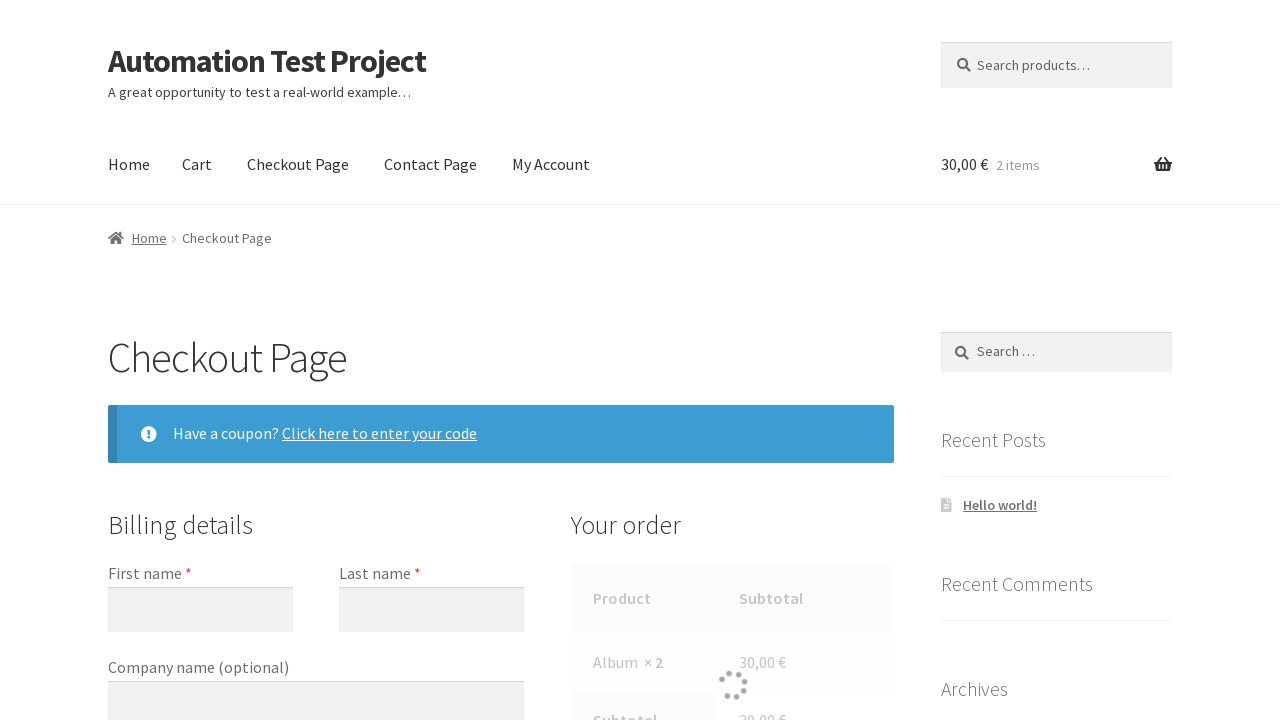

Filled billing first name field with 'Max' on #billing_first_name
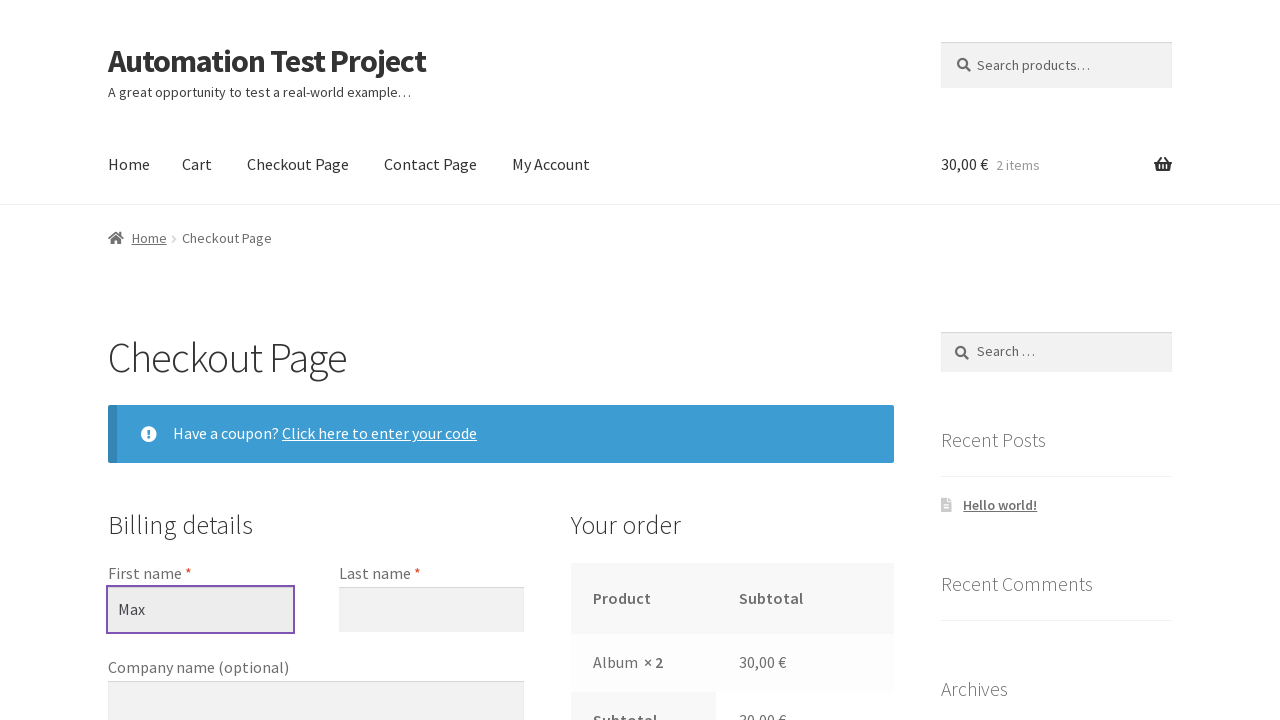

Filled billing last name field with 'Mustermann' on #billing_last_name
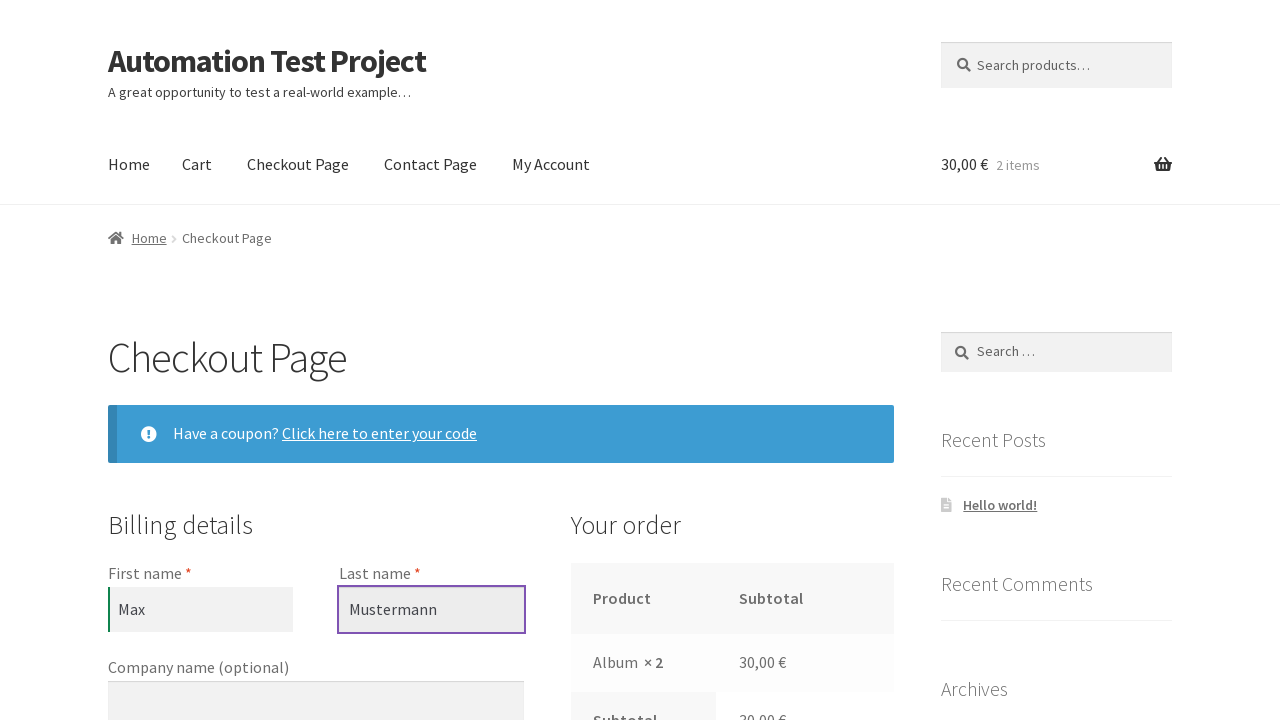

Filled billing address field with 'Teststraße 1' on #billing_address_1
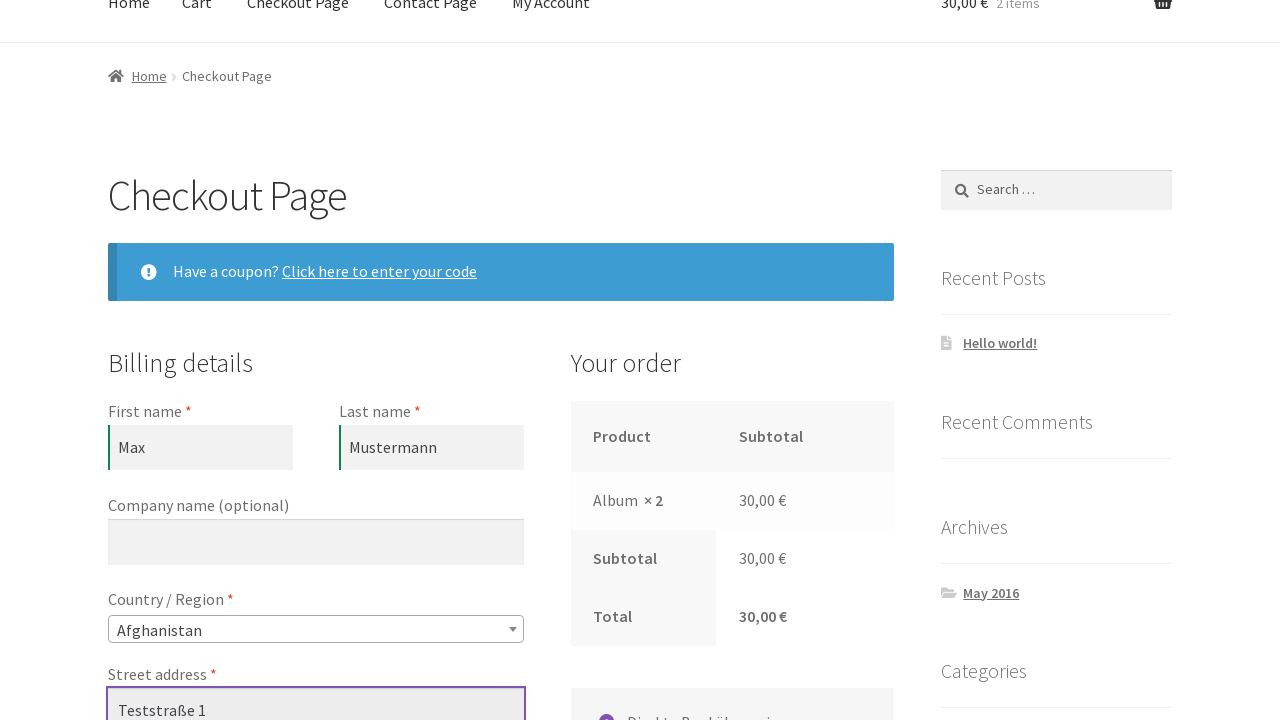

Filled billing postcode field with '12345' on #billing_postcode
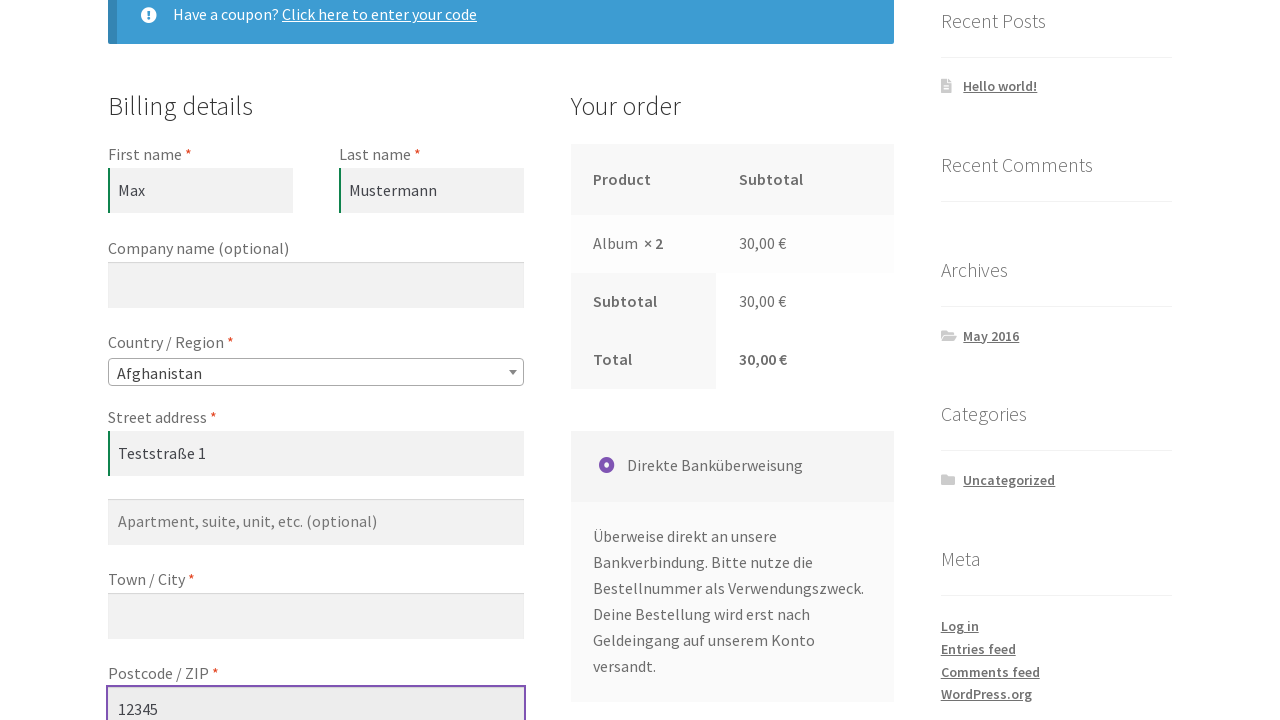

Filled billing city field with 'Teststadt' on #billing_city
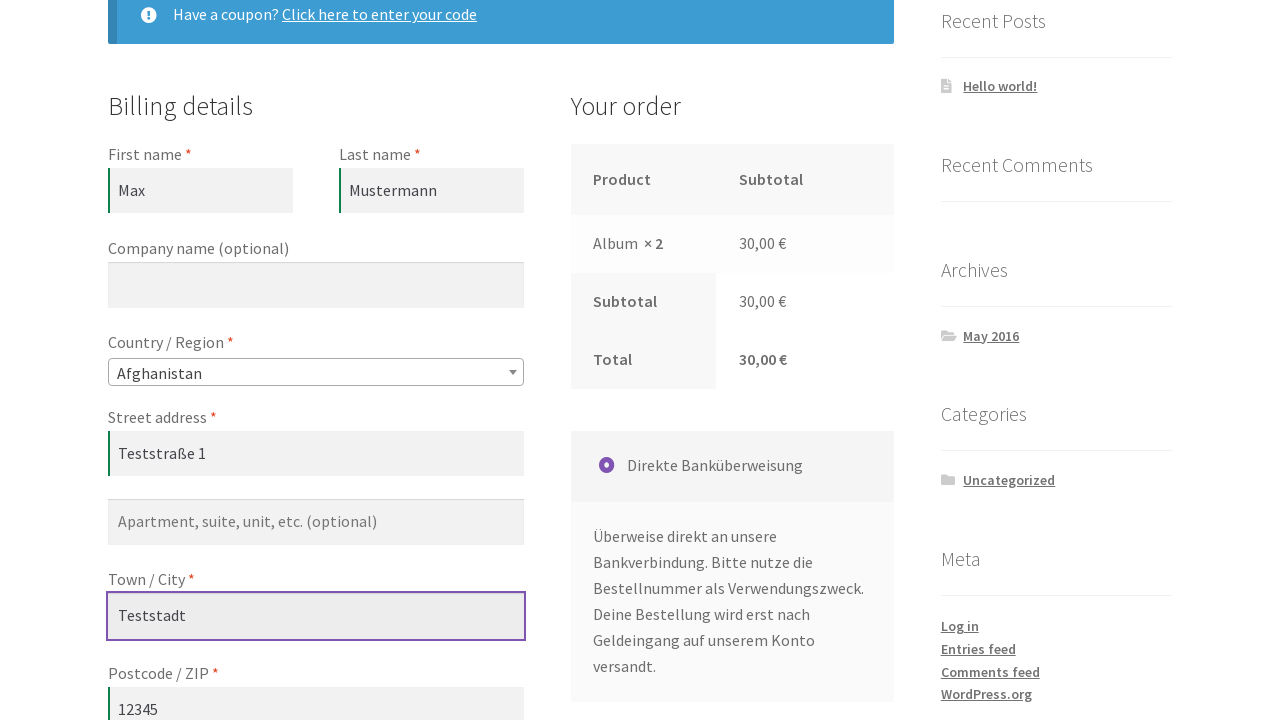

Filled billing phone field with '0123456789' on #billing_phone
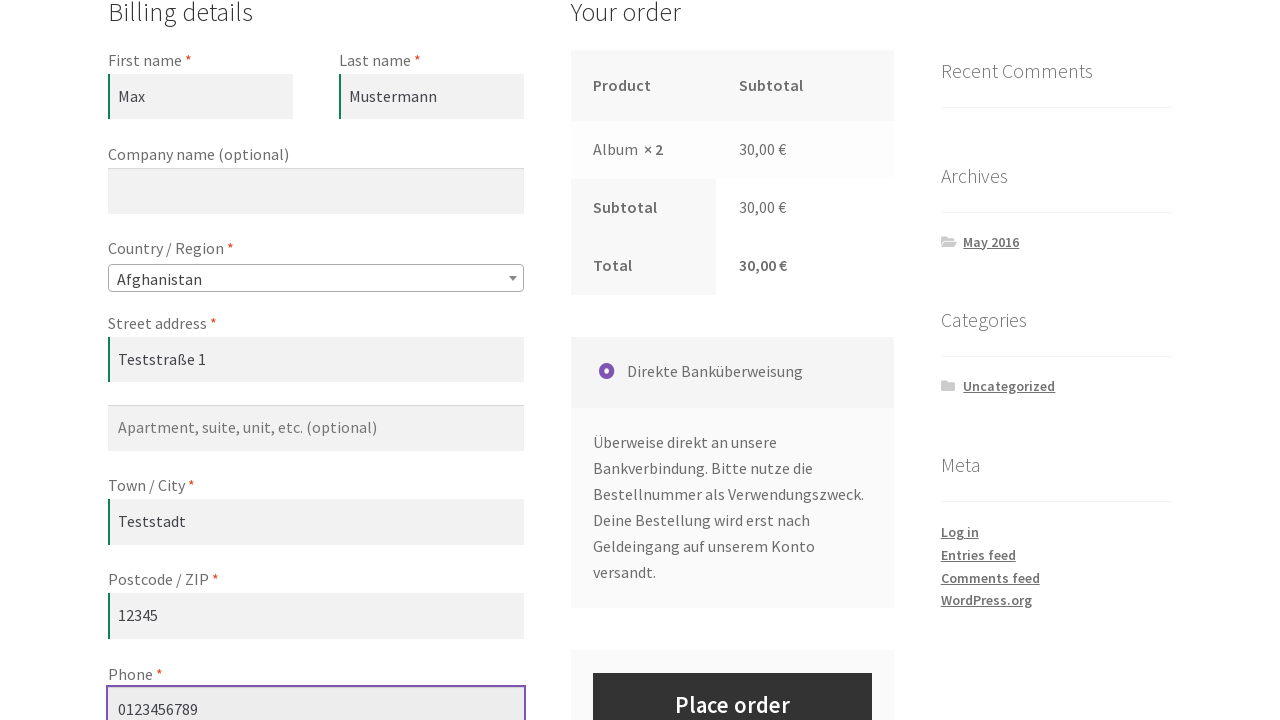

Filled billing email field with 'max@example.com' on #billing_email
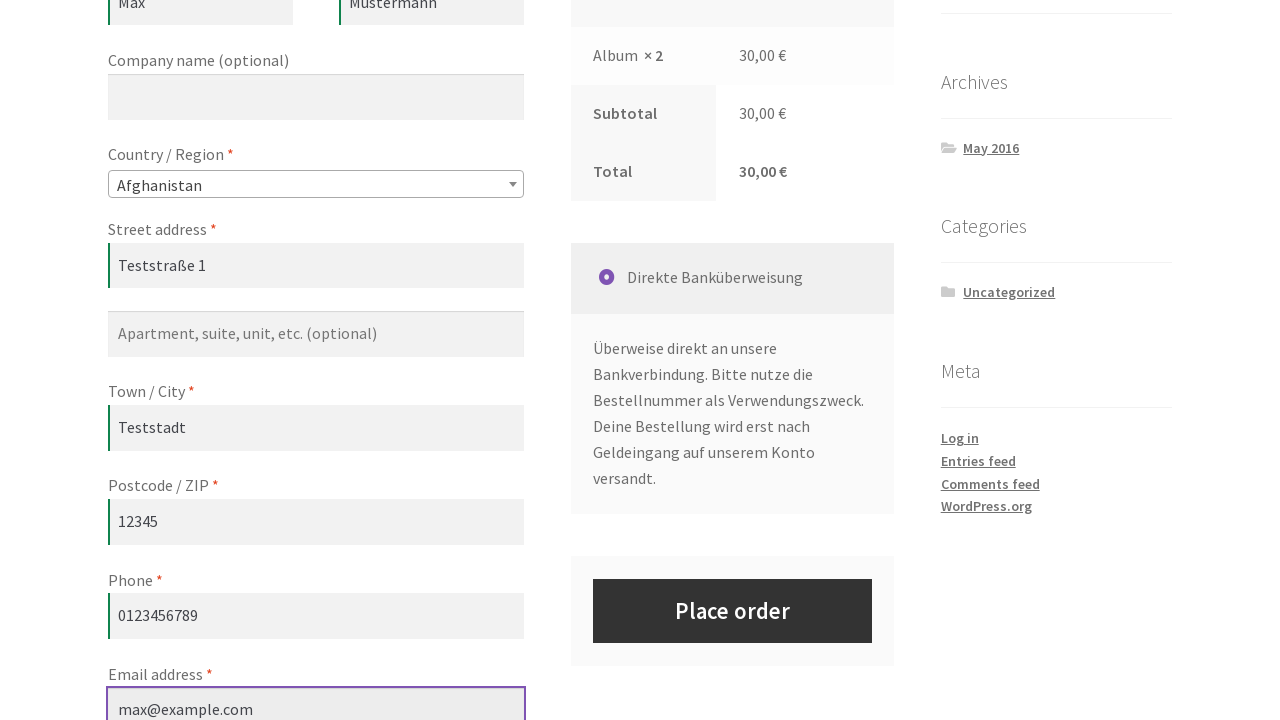

Selected Germany as billing country on #billing_country
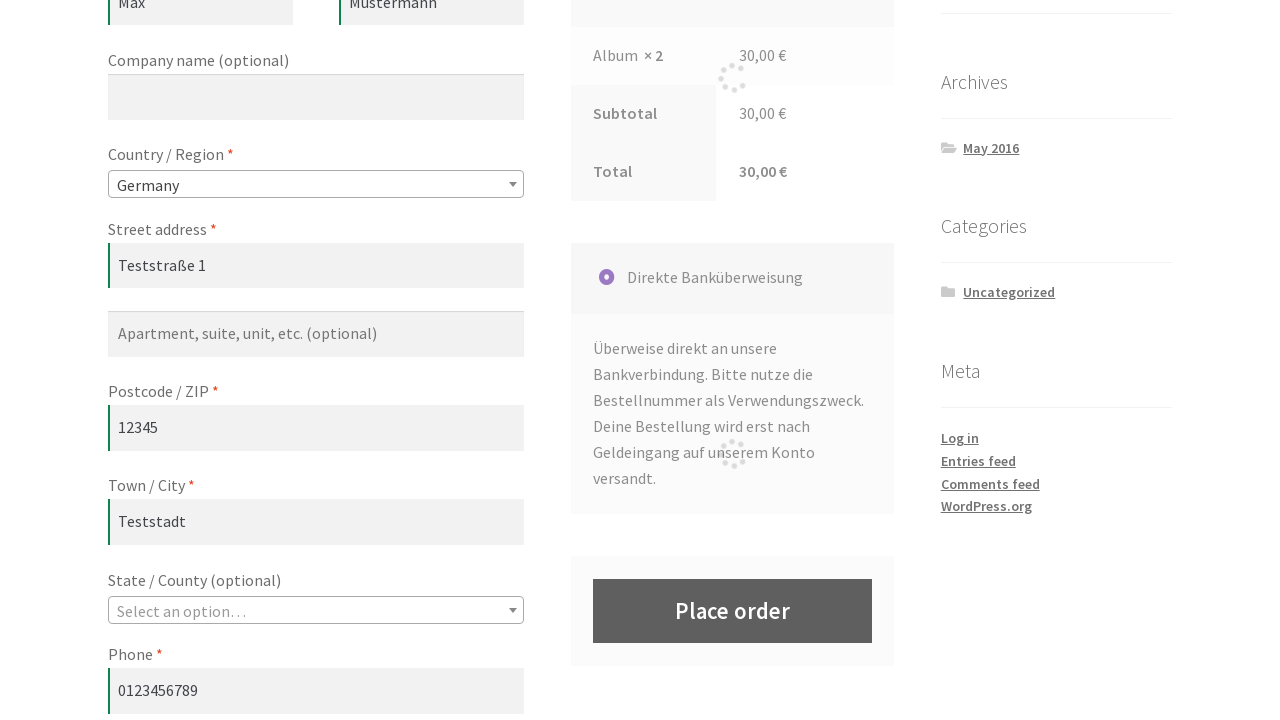

Verified place order button is enabled
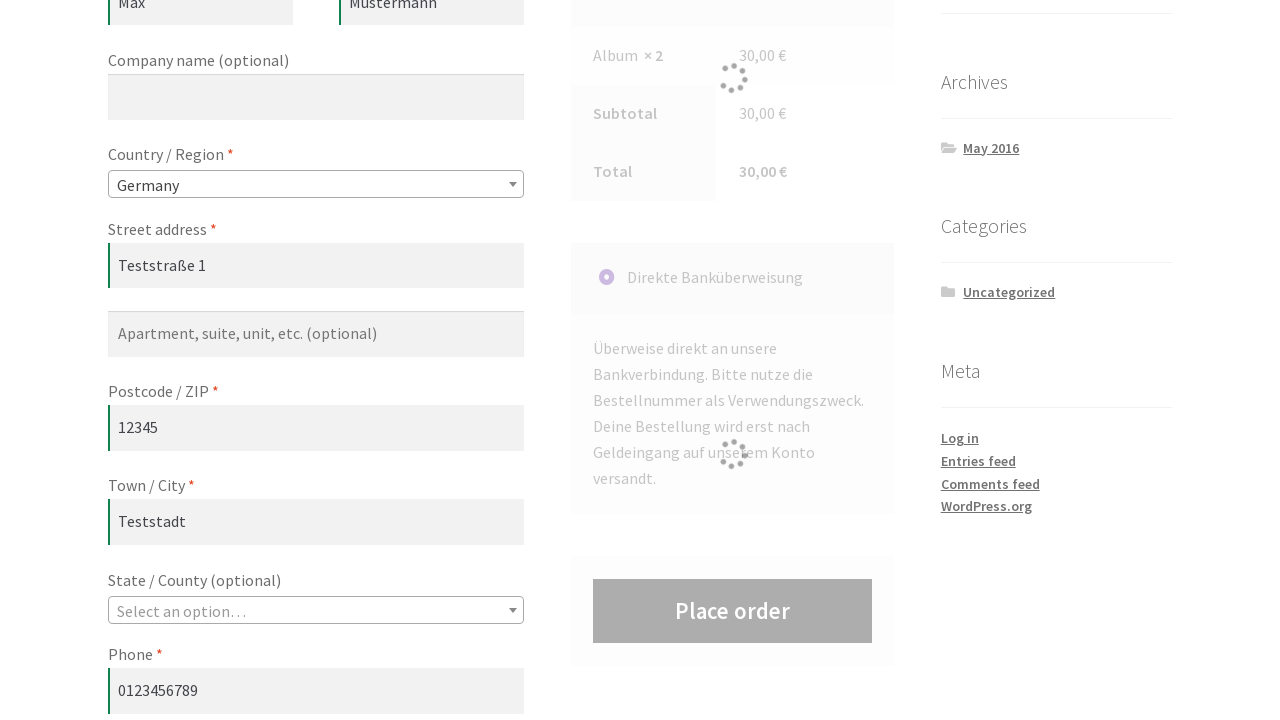

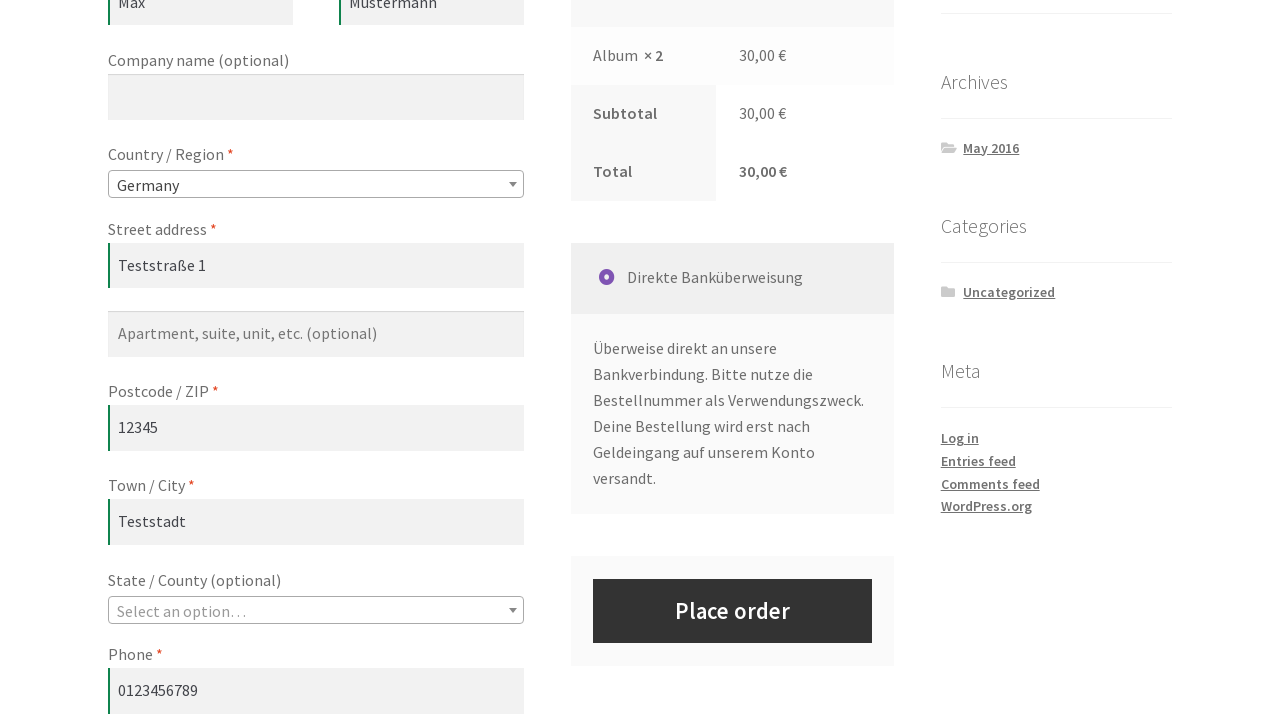